Tests JavaScript prompt dialog handling by clicking a button that triggers a prompt, entering text into the prompt box, and accepting it.

Starting URL: http://www.echoecho.com/javascript4.htm

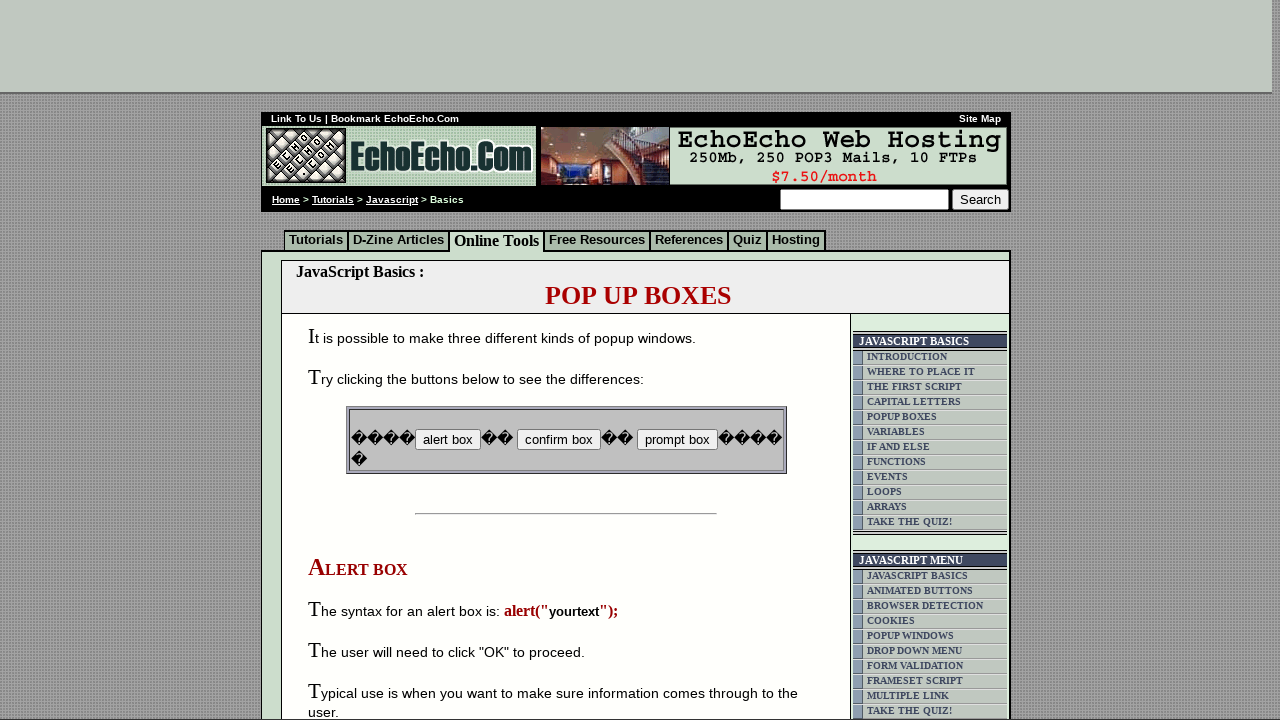

Set up dialog handler to accept JavaScript prompts with 'TESTINPUT123'
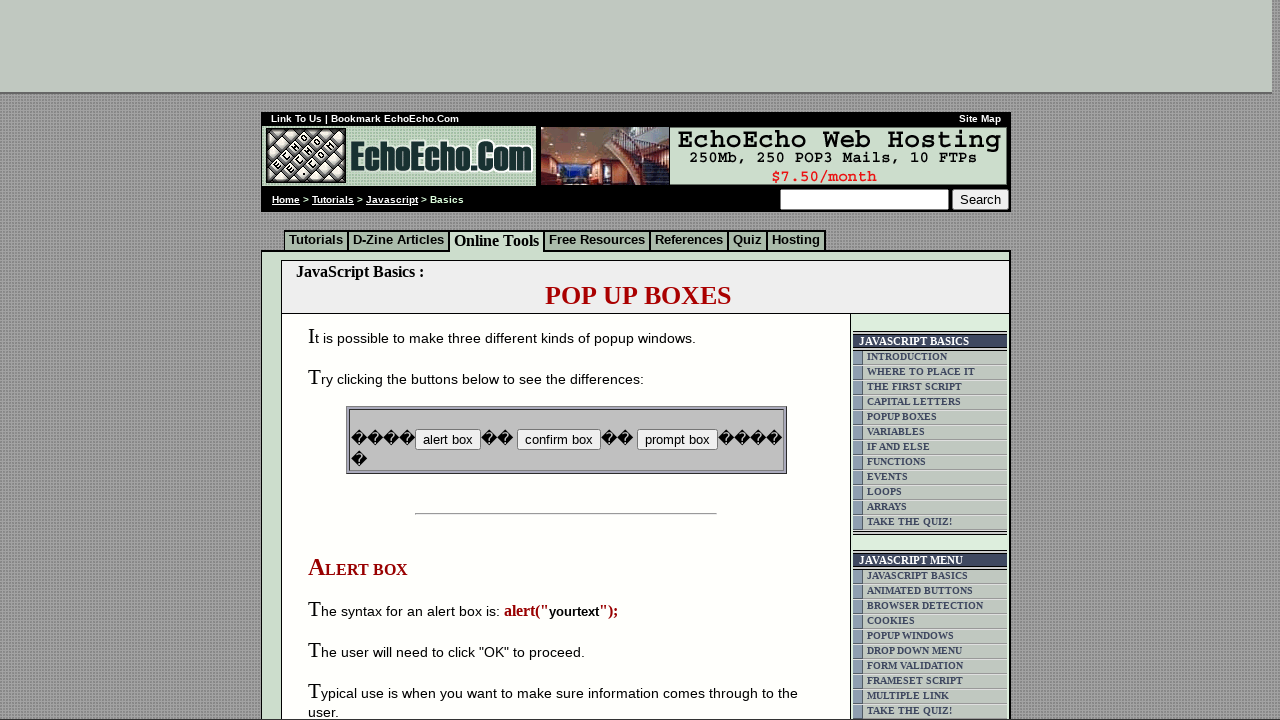

Clicked button to trigger JavaScript prompt dialog at (677, 440) on input[name='B3']
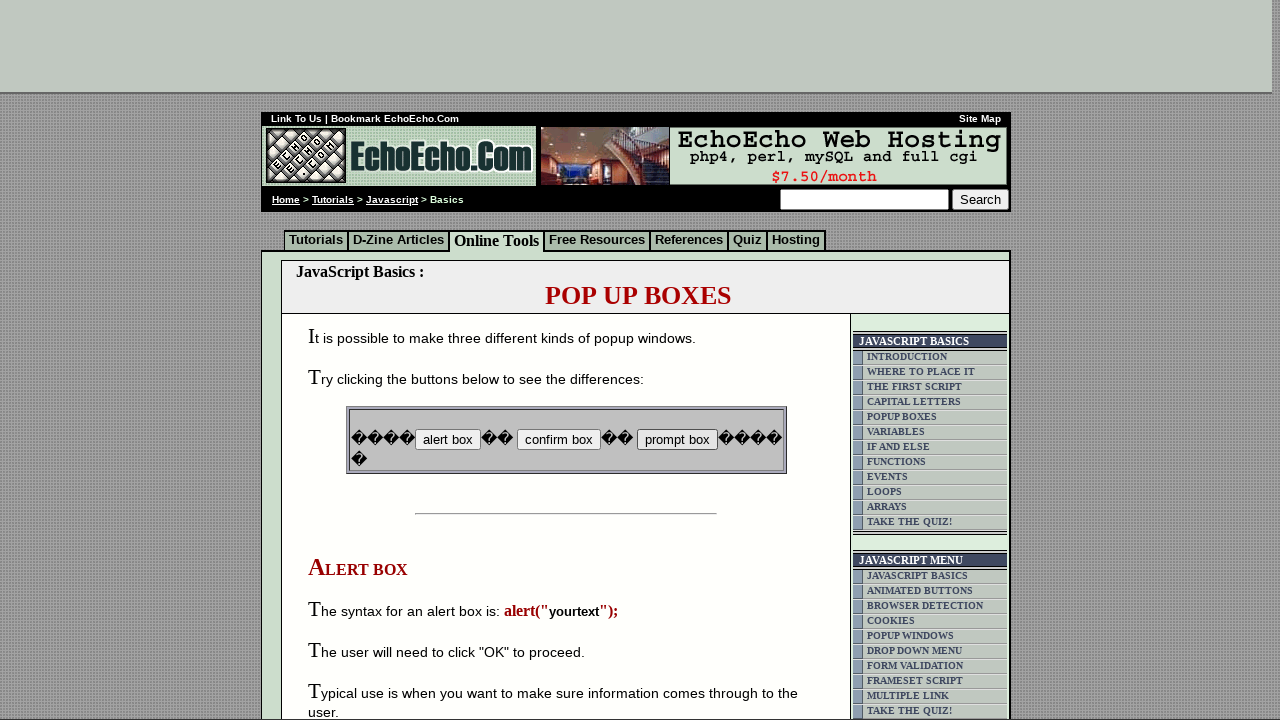

Waited for JavaScript prompt dialog to be processed
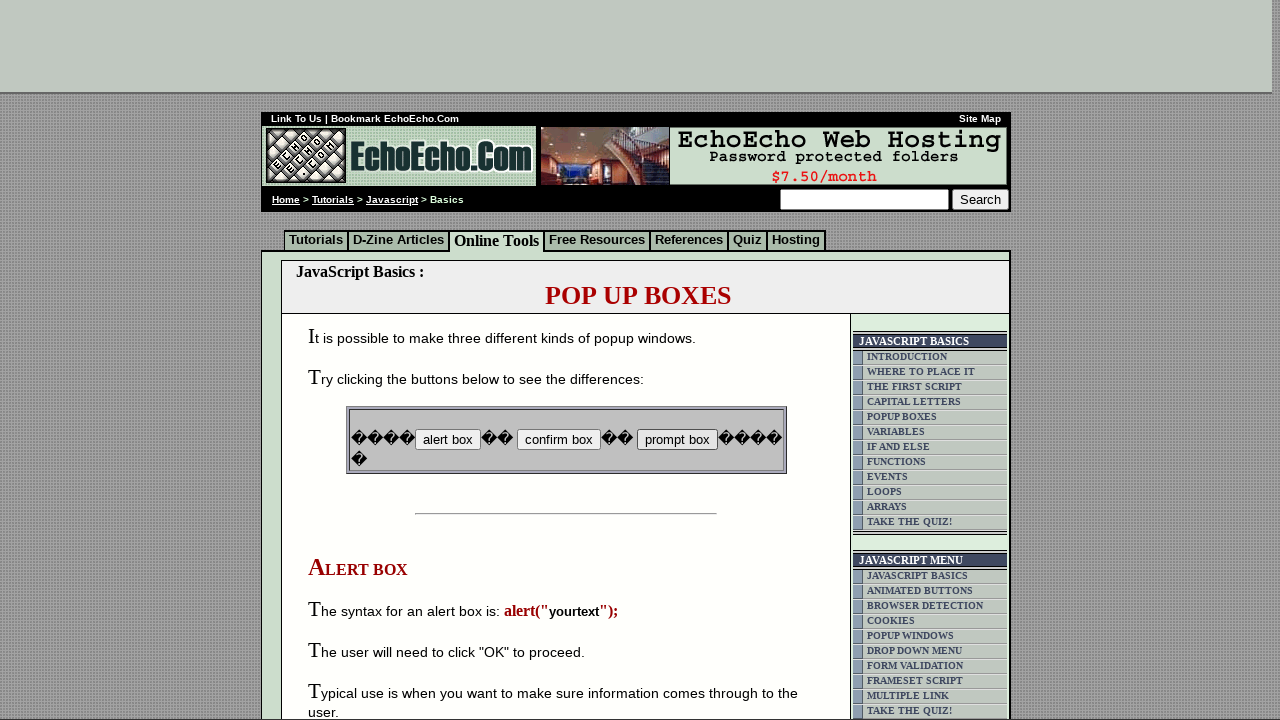

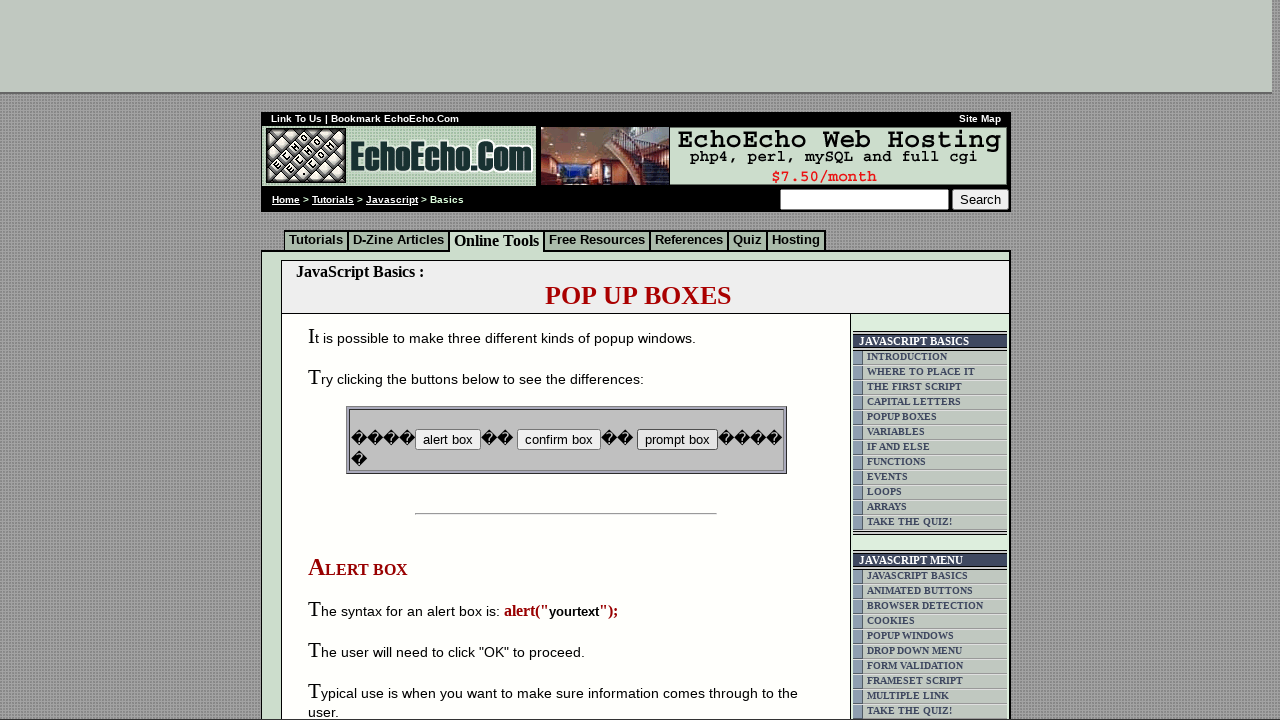